Navigates to Browse Languages, selects letter A, clicks on Abal language, and verifies no alternative versions table exists

Starting URL: http://www.99-bottles-of-beer.net/

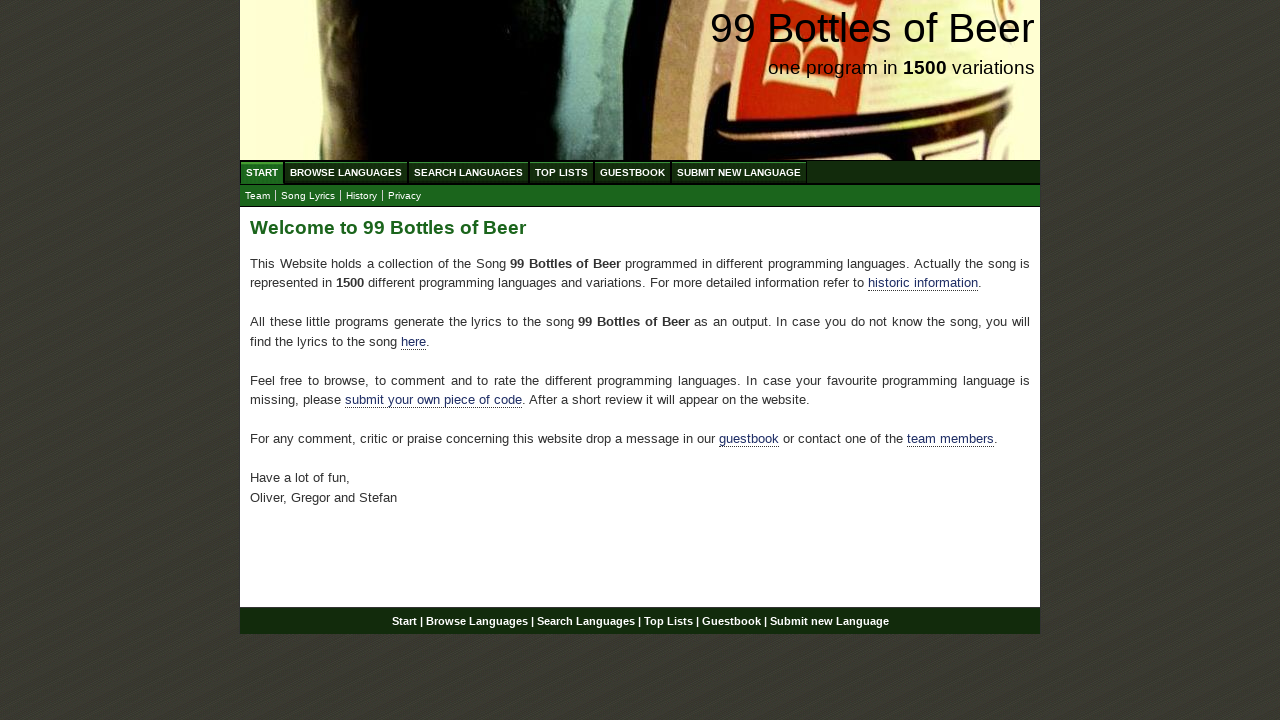

Clicked on BROWSE LANGUAGES menu at (346, 172) on xpath=//li/a[@href='/abc.html']
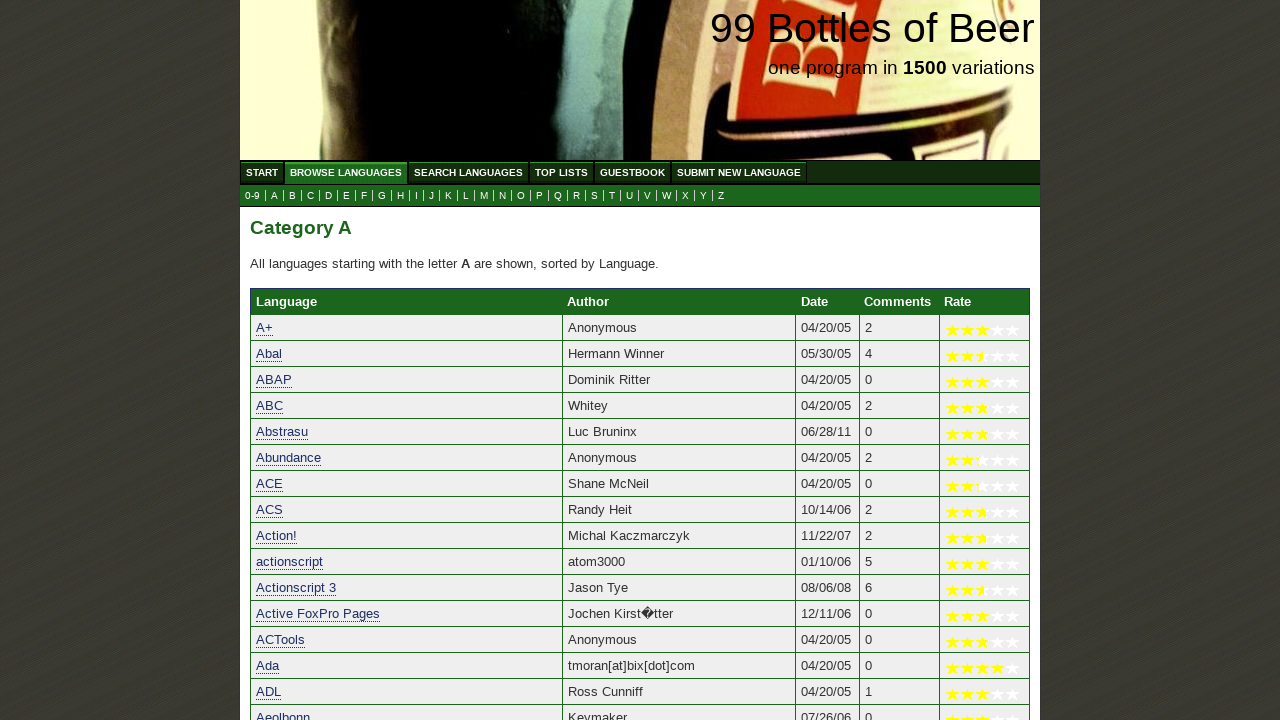

Clicked on letter A submenu at (274, 196) on xpath=//a[@href='a.html']
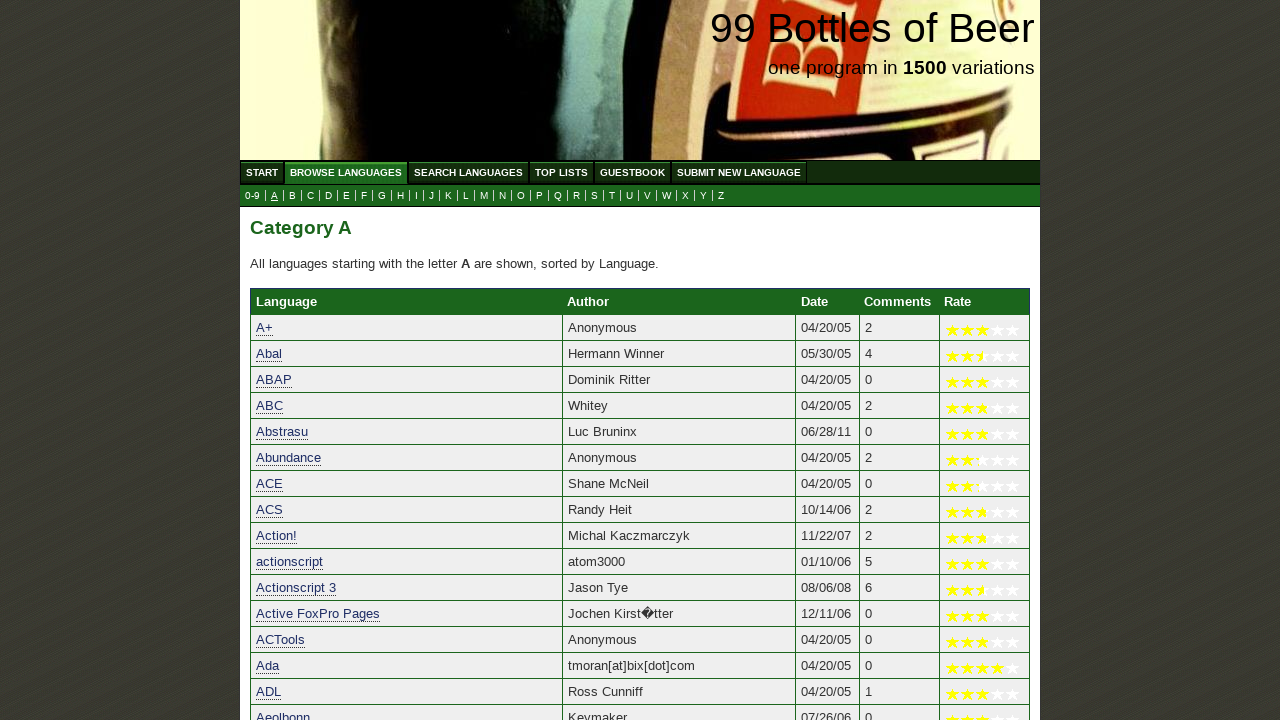

Clicked on Abal language at (269, 354) on xpath=//a[@href='language-abal-712.html']
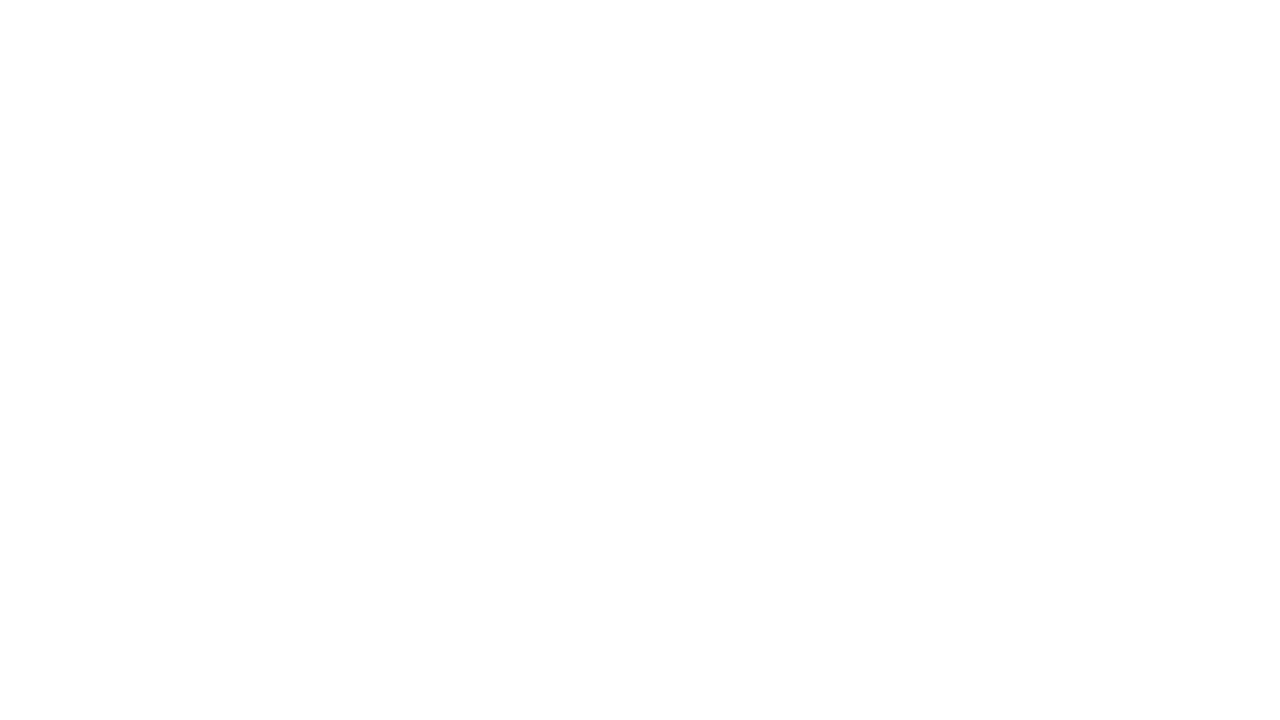

Located alternative versions tables
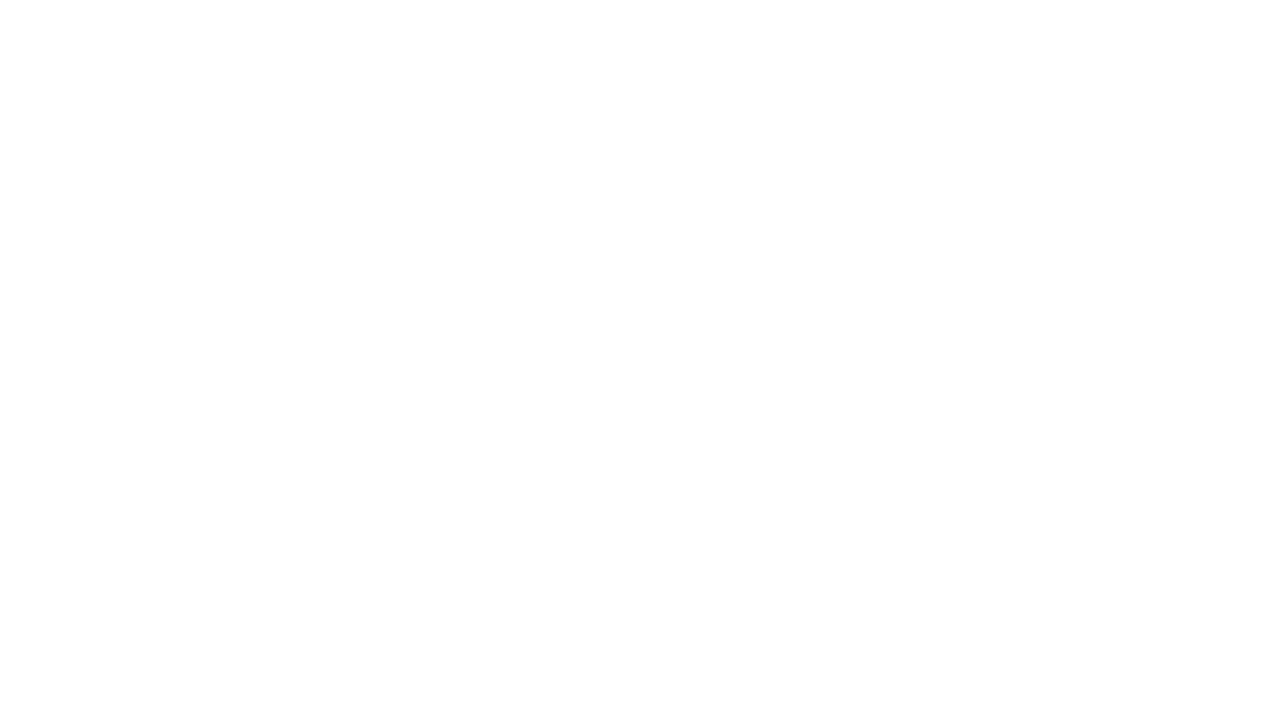

Verified no alternative versions table exists
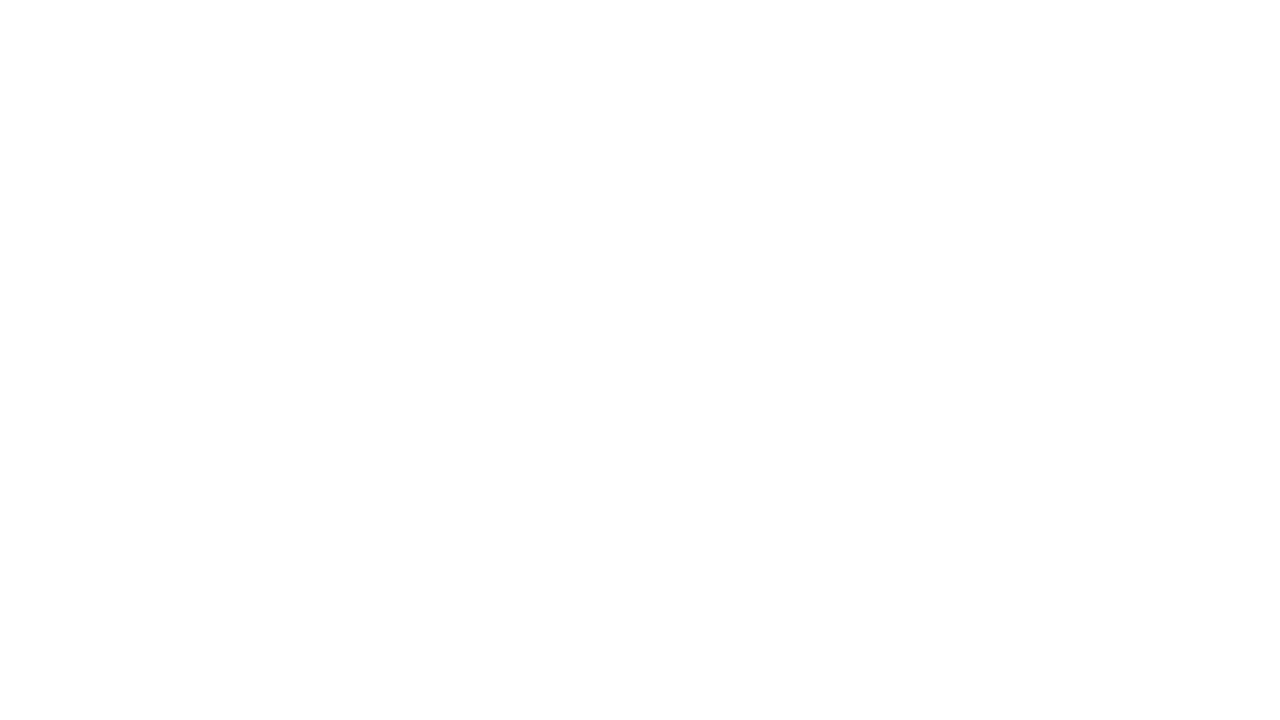

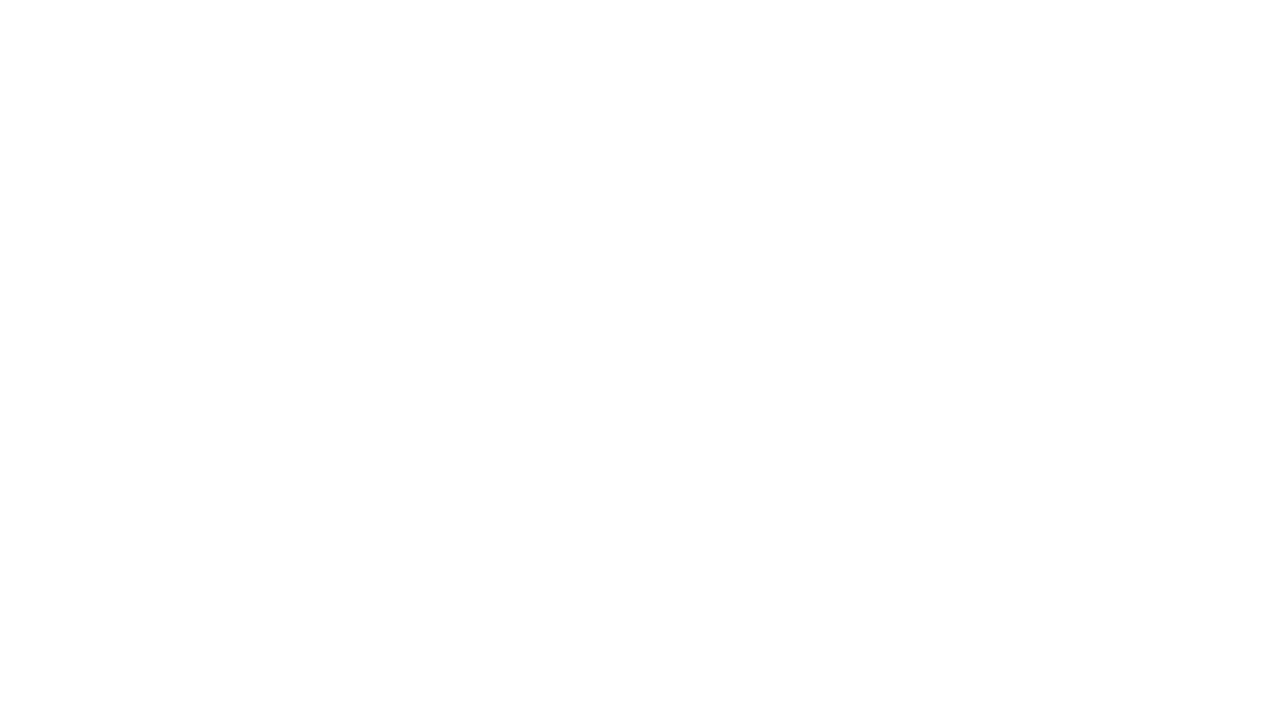